Tests a slow calculator application by setting a delay, performing a calculation (7+8), and verifying the result equals 15

Starting URL: https://bonigarcia.dev/selenium-webdriver-java/slow-calculator.html

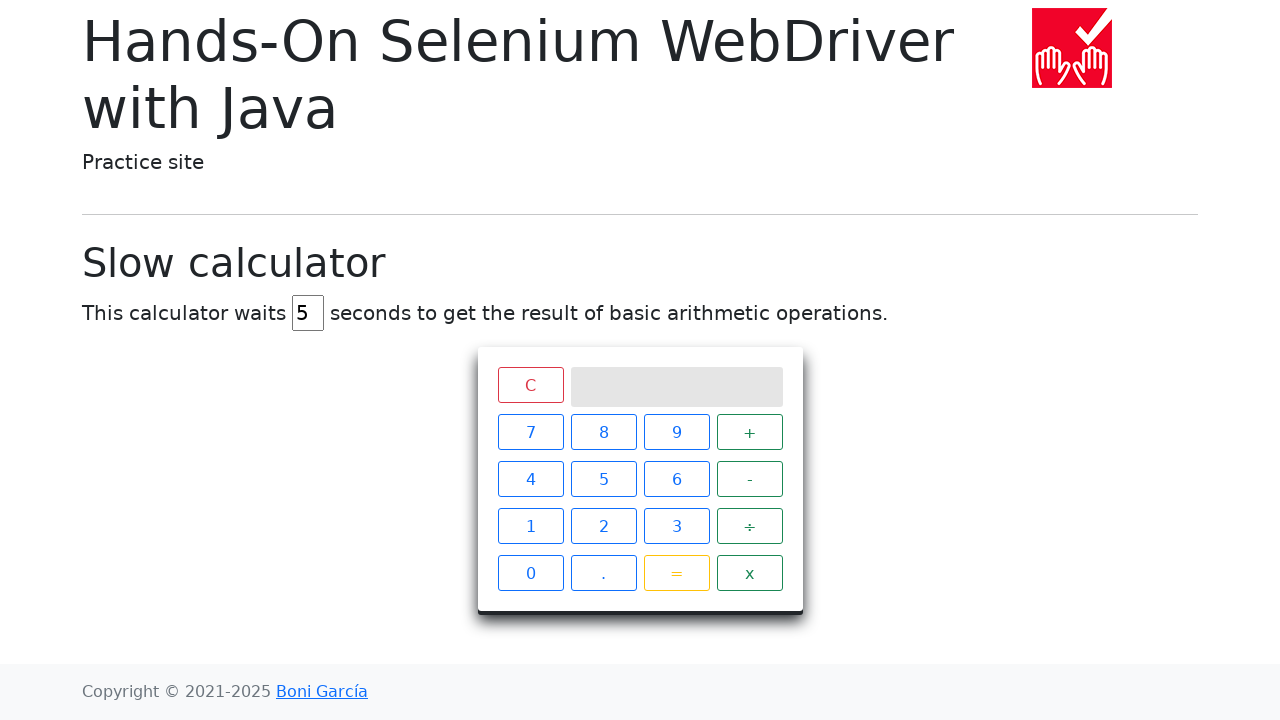

Navigated to slow calculator application
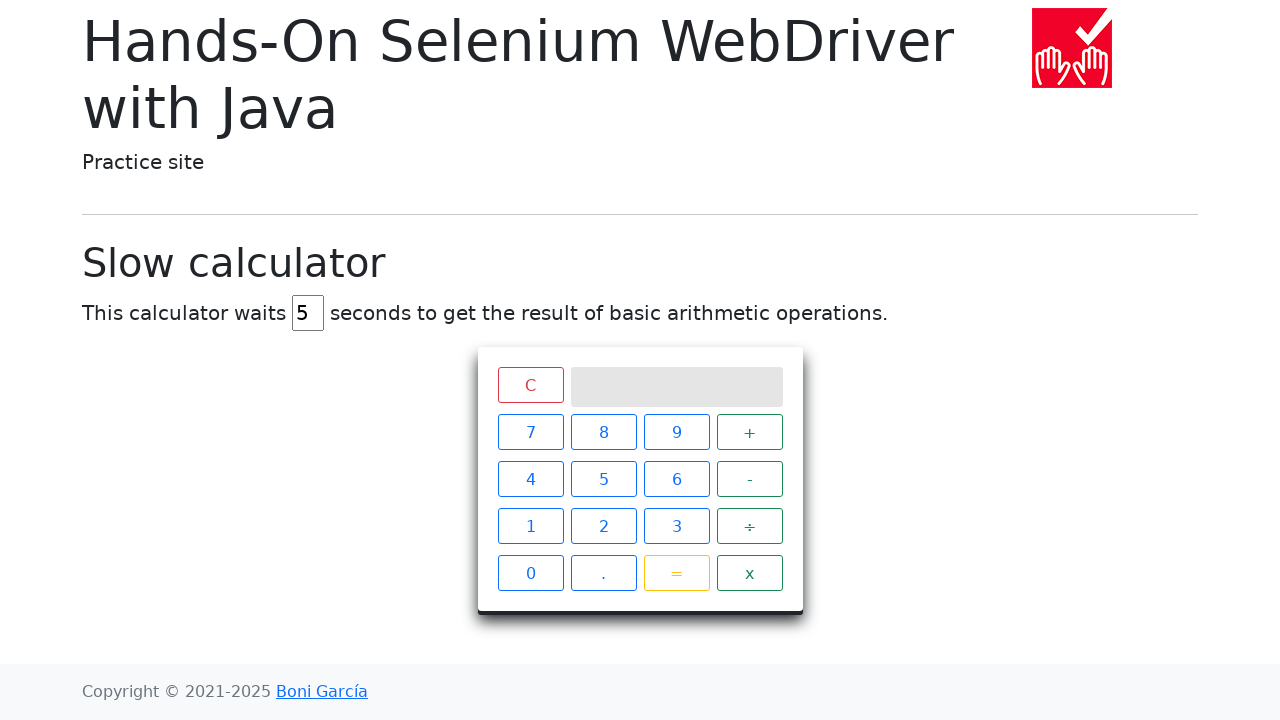

Cleared delay input field on #delay
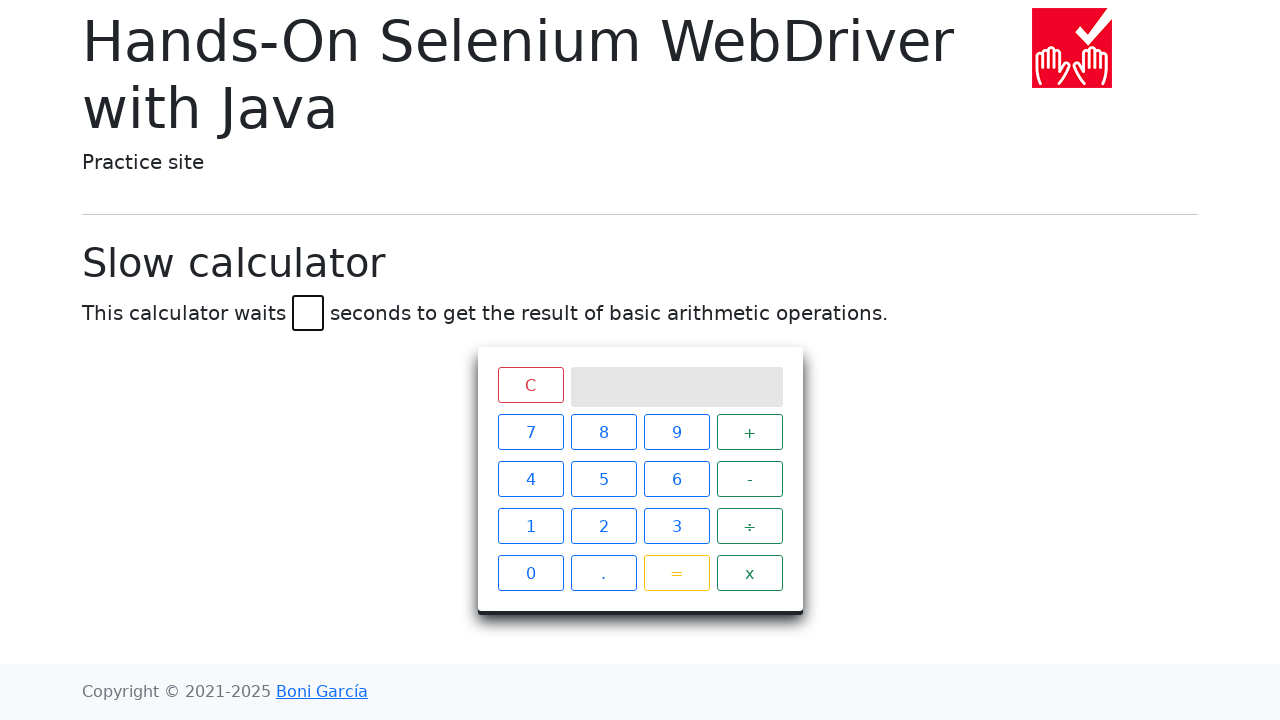

Set delay value to 5 seconds on #delay
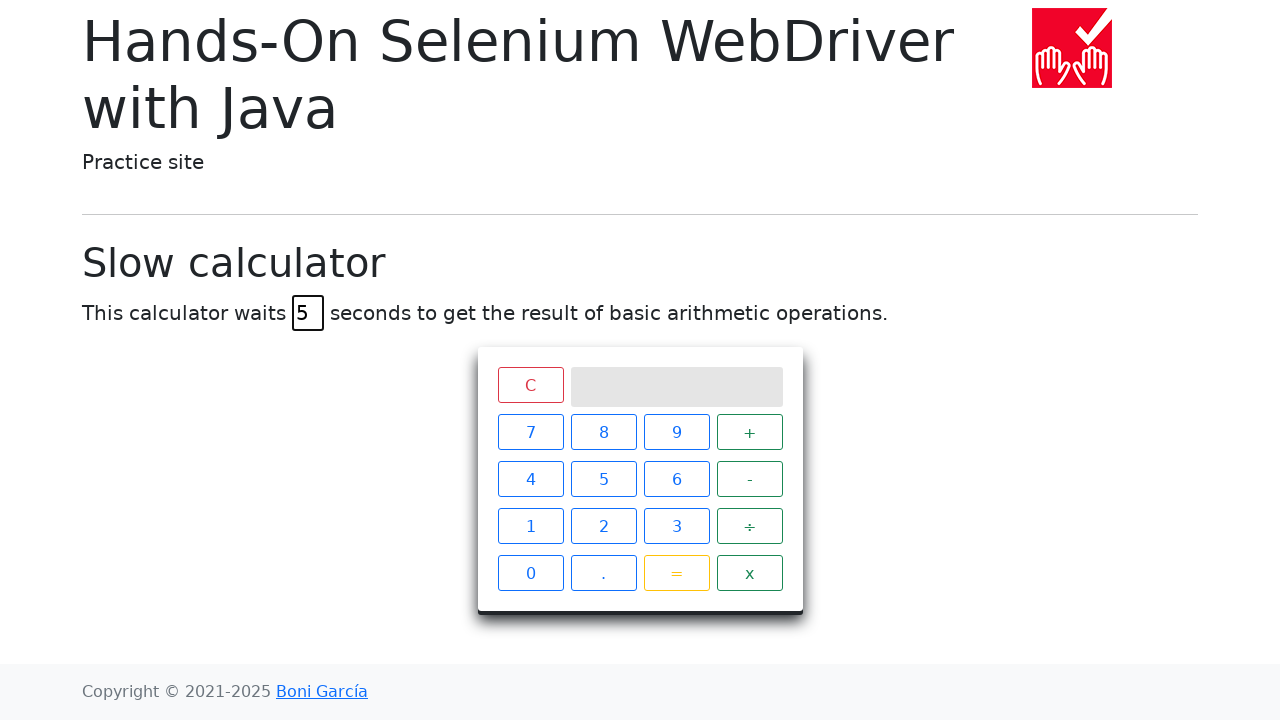

Clicked number 7 at (530, 432) on xpath=//span[normalize-space()='7']
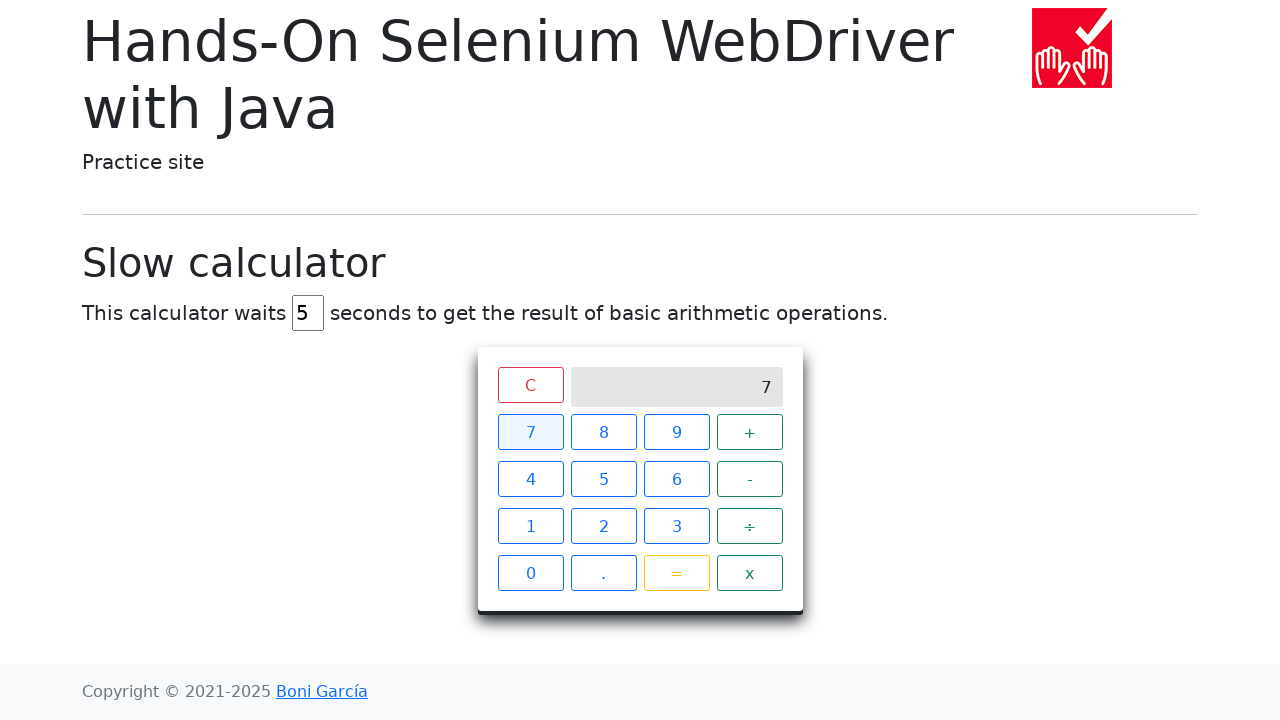

Clicked plus operator at (750, 432) on xpath=//span[normalize-space()='+']
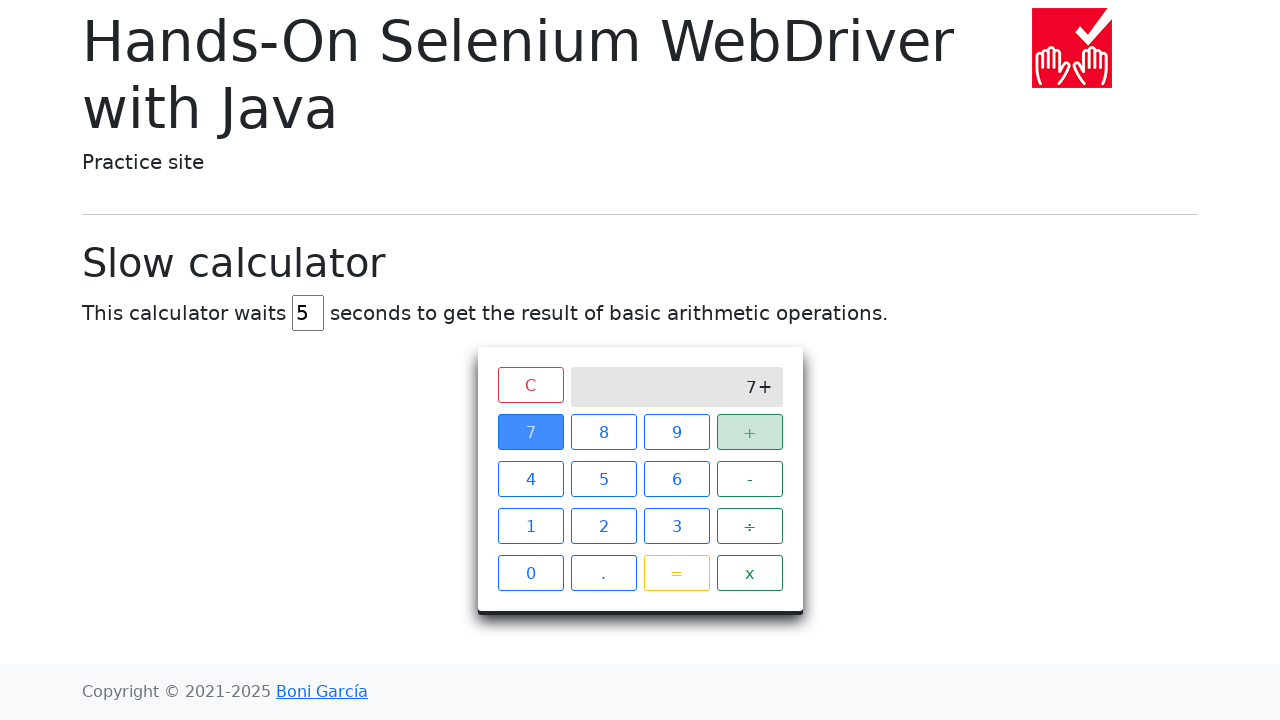

Clicked number 8 at (604, 432) on xpath=//span[normalize-space()='8']
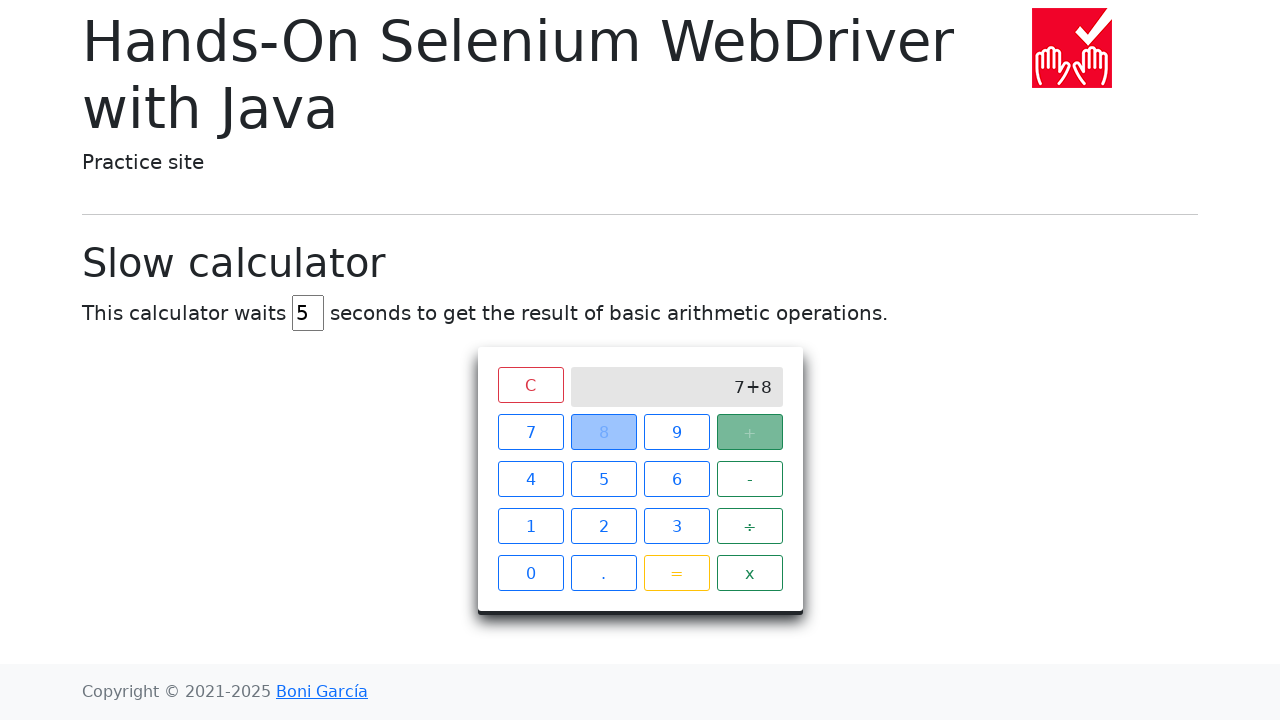

Clicked equals button to calculate result at (676, 573) on xpath=//span[@class='btn btn-outline-warning']
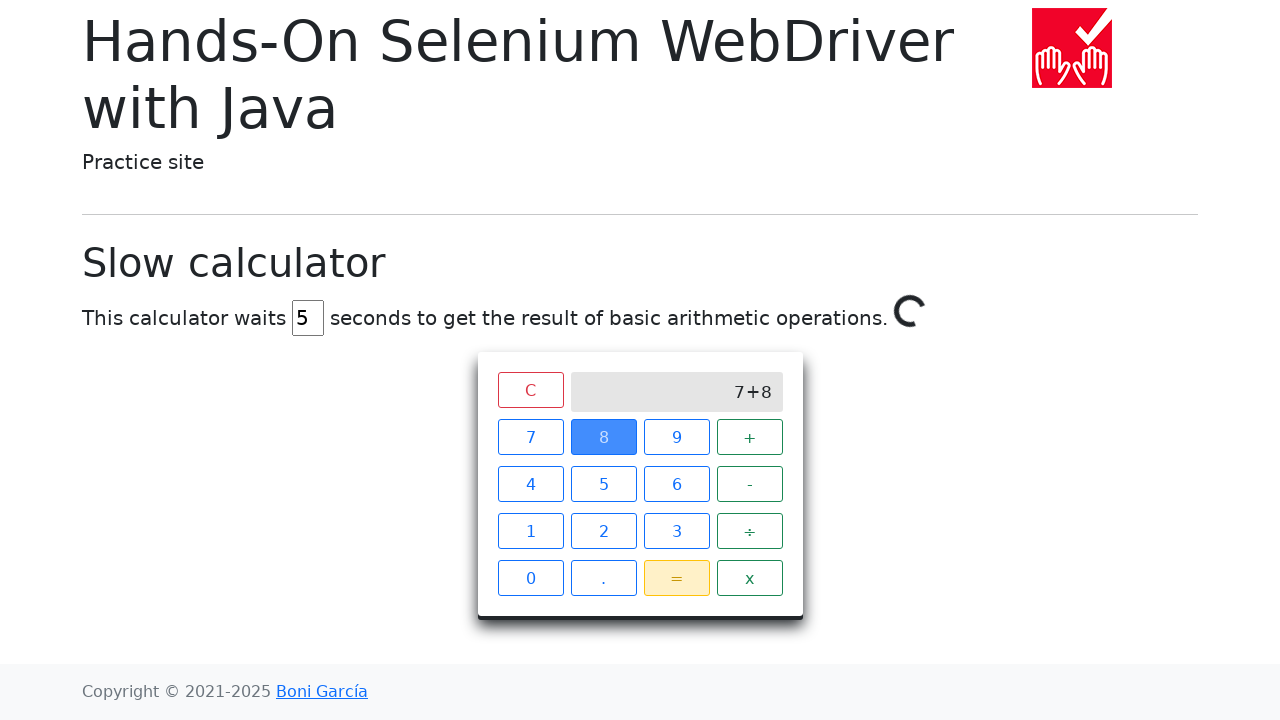

Calculation completed and result '15' appeared on screen
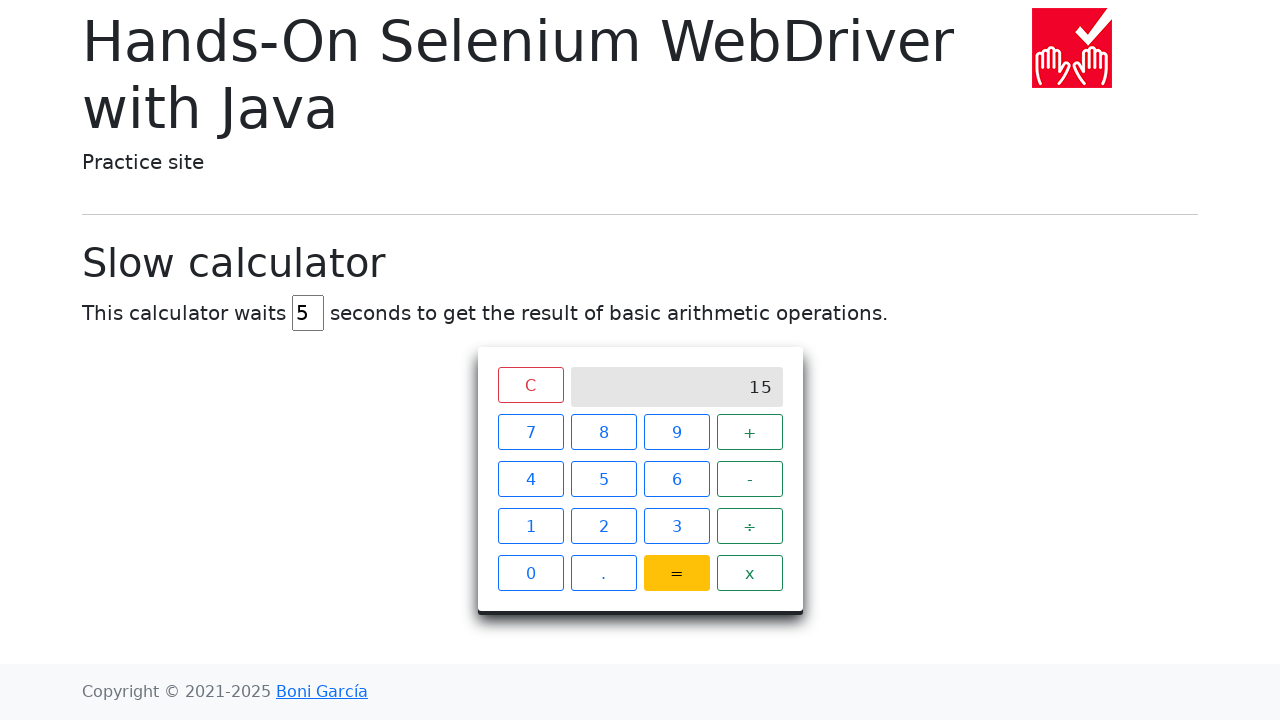

Retrieved result text from calculator screen
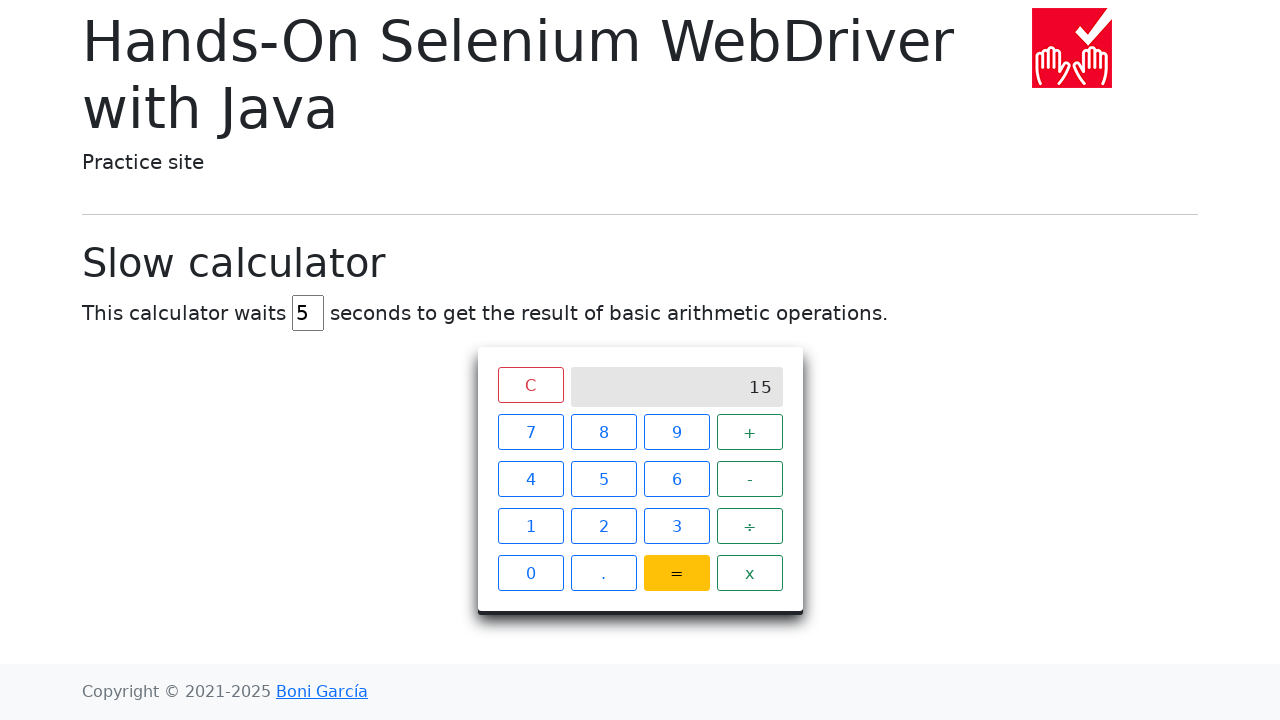

Verified calculation result equals 15
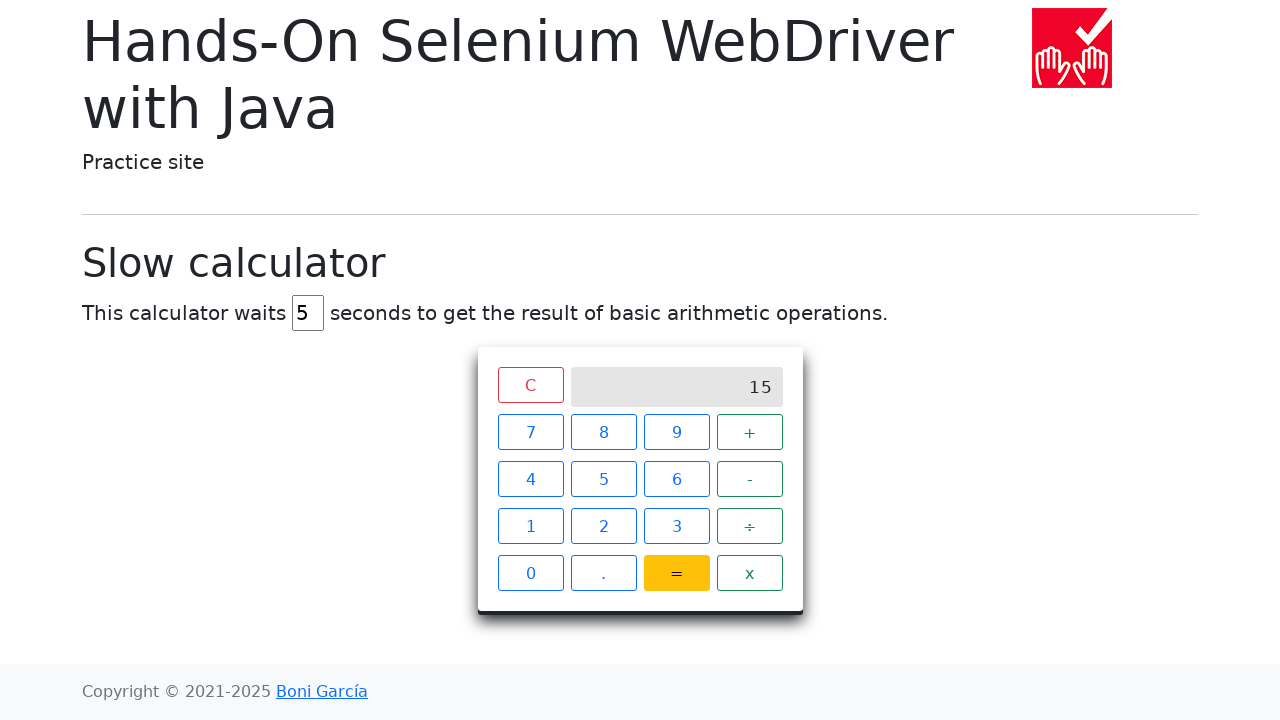

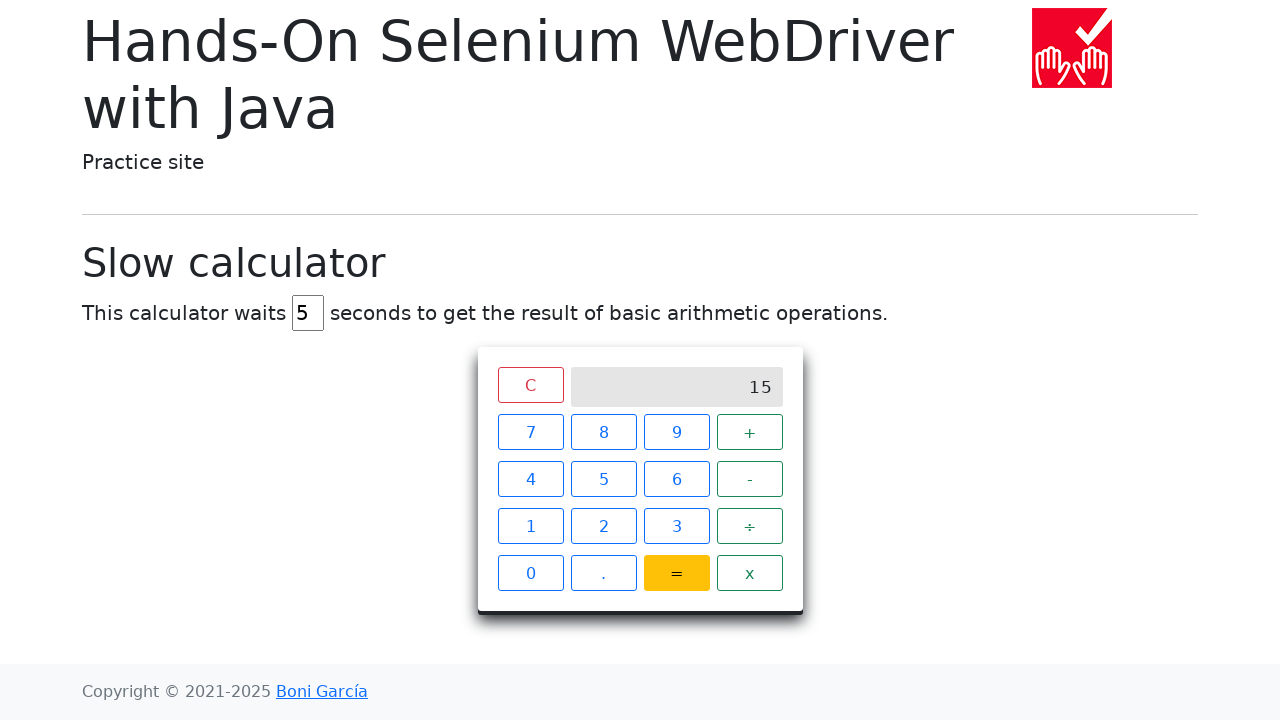